Tests window switching functionality by opening a new tab, switching to it, verifying content, and then switching back to the original window

Starting URL: https://formy-project.herokuapp.com/switch-window

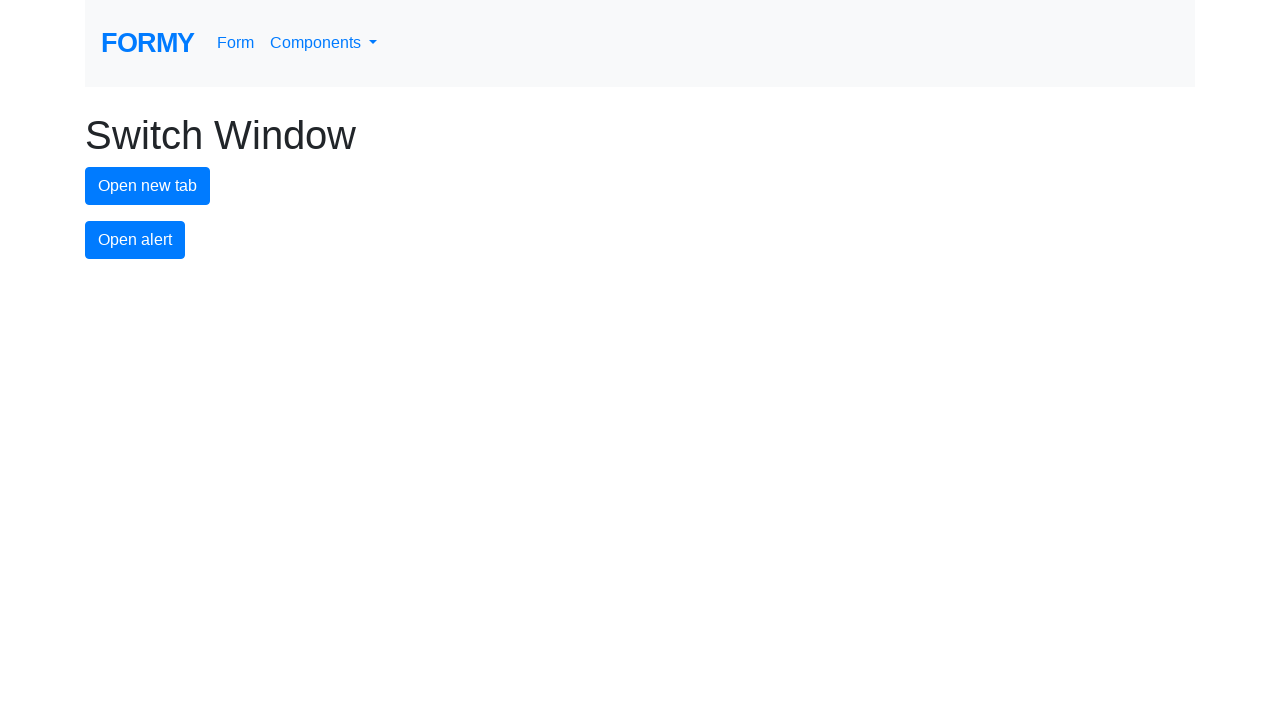

Clicked button to open new tab at (148, 186) on button#new-tab-button
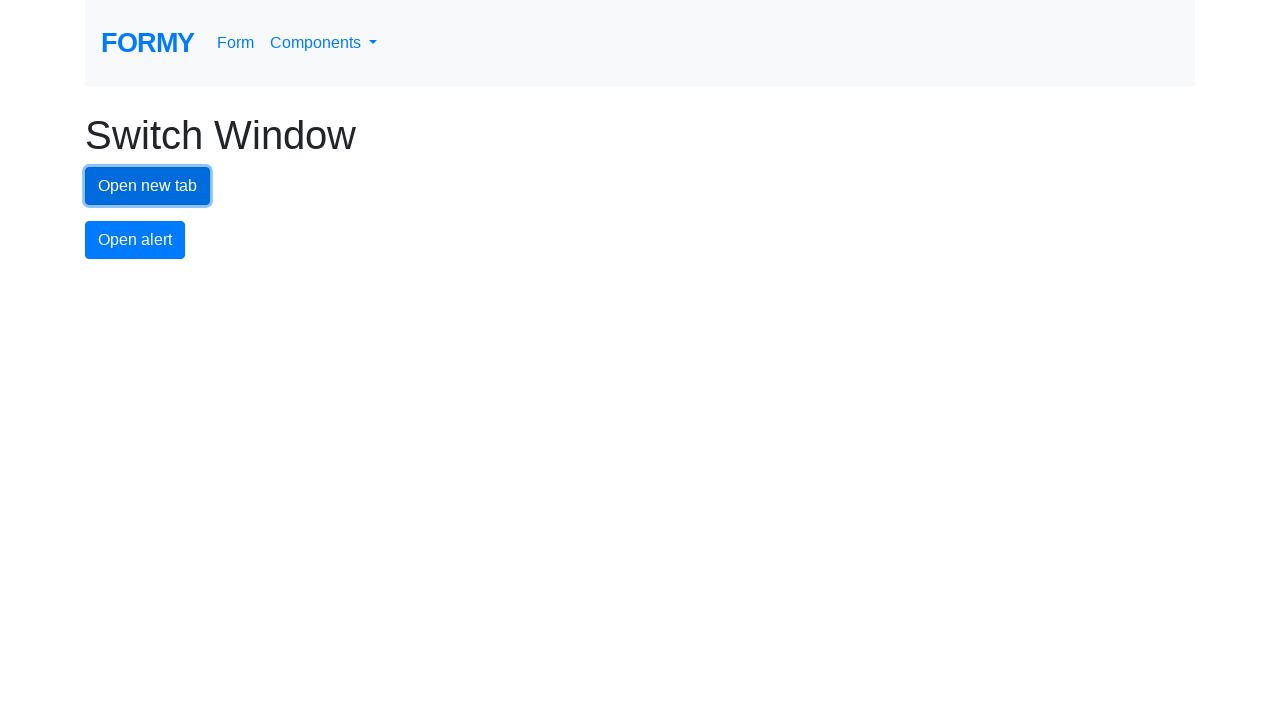

Clicked button again to trigger another new tab at (148, 186) on button#new-tab-button
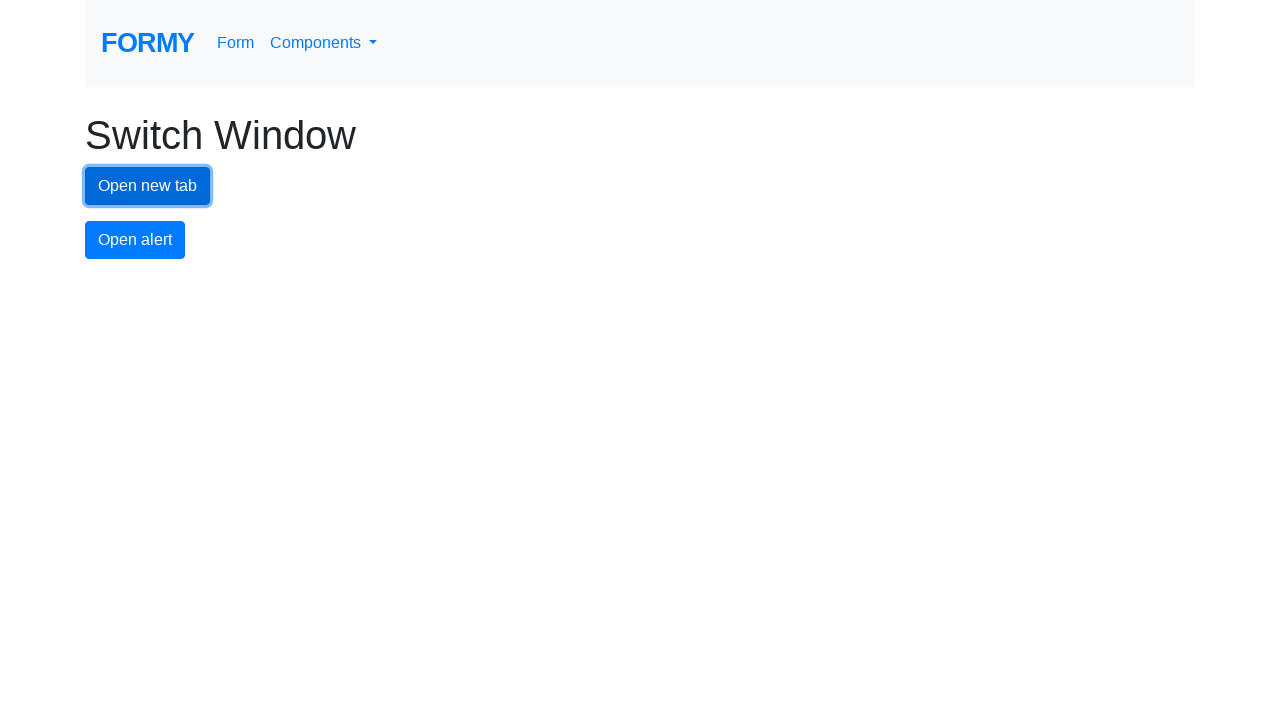

New tab opened and captured
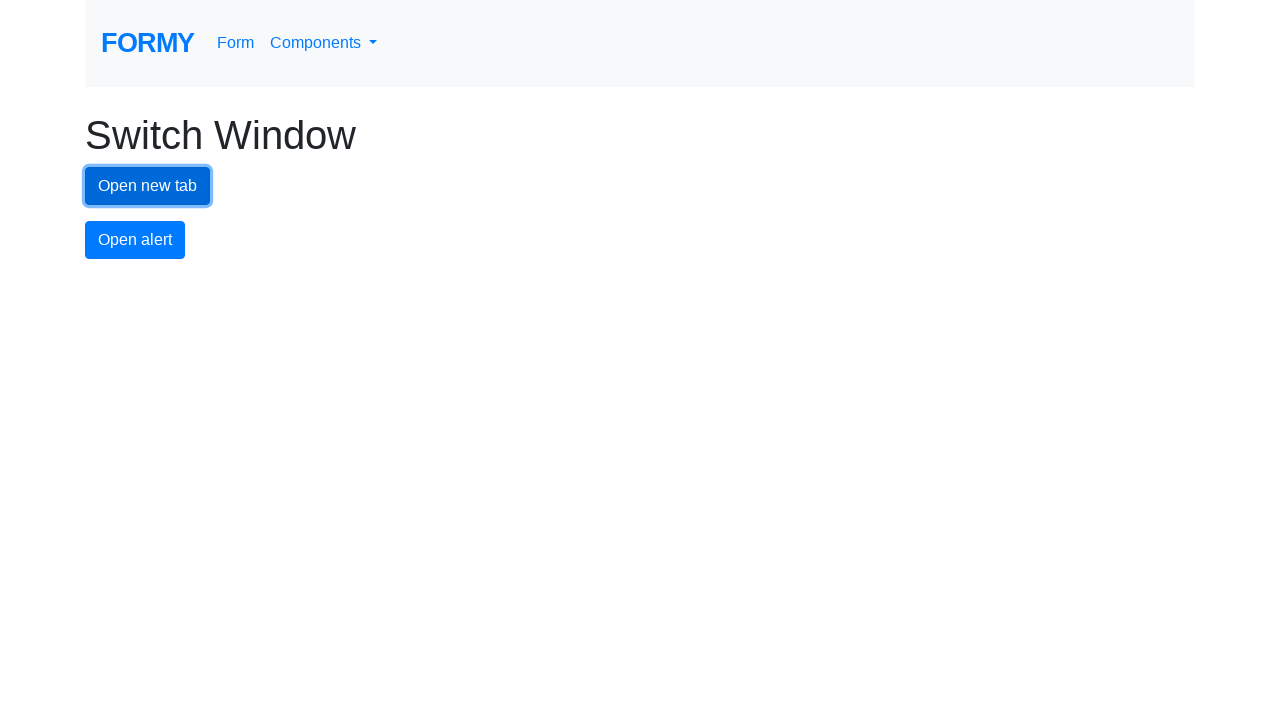

Verified 'Welcome to Formy' heading loaded on new tab
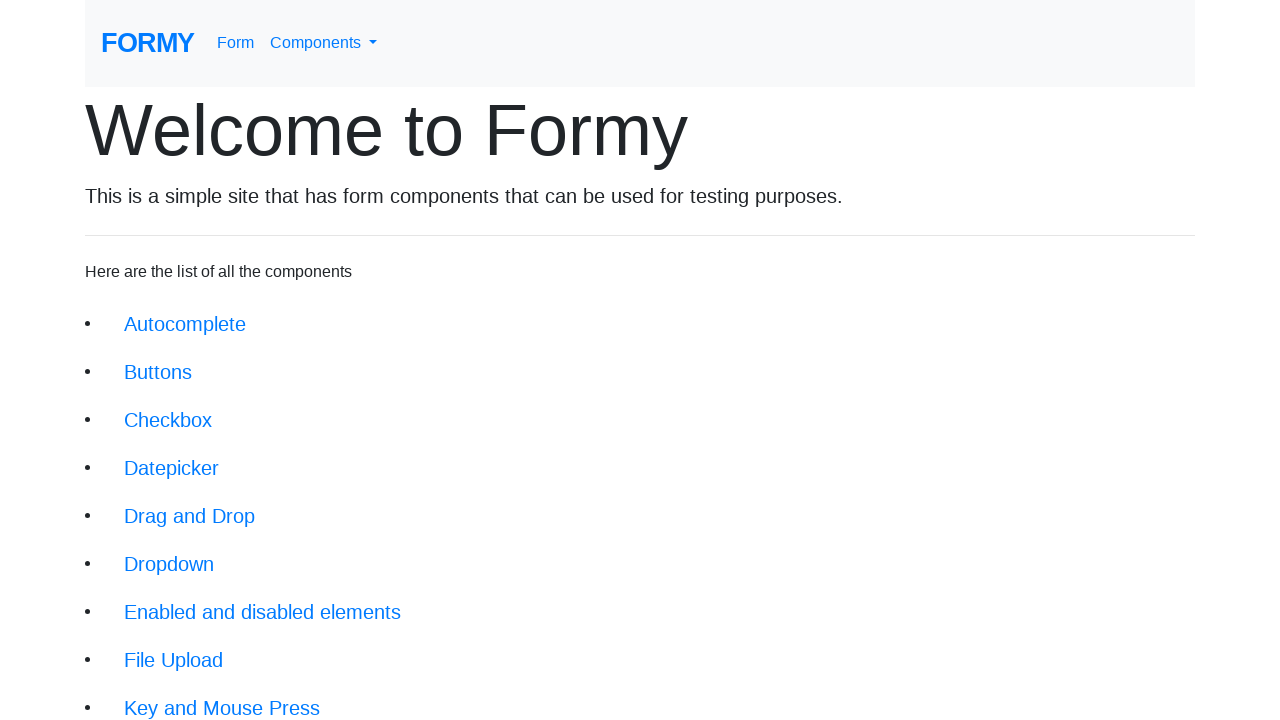

Closed the new tab
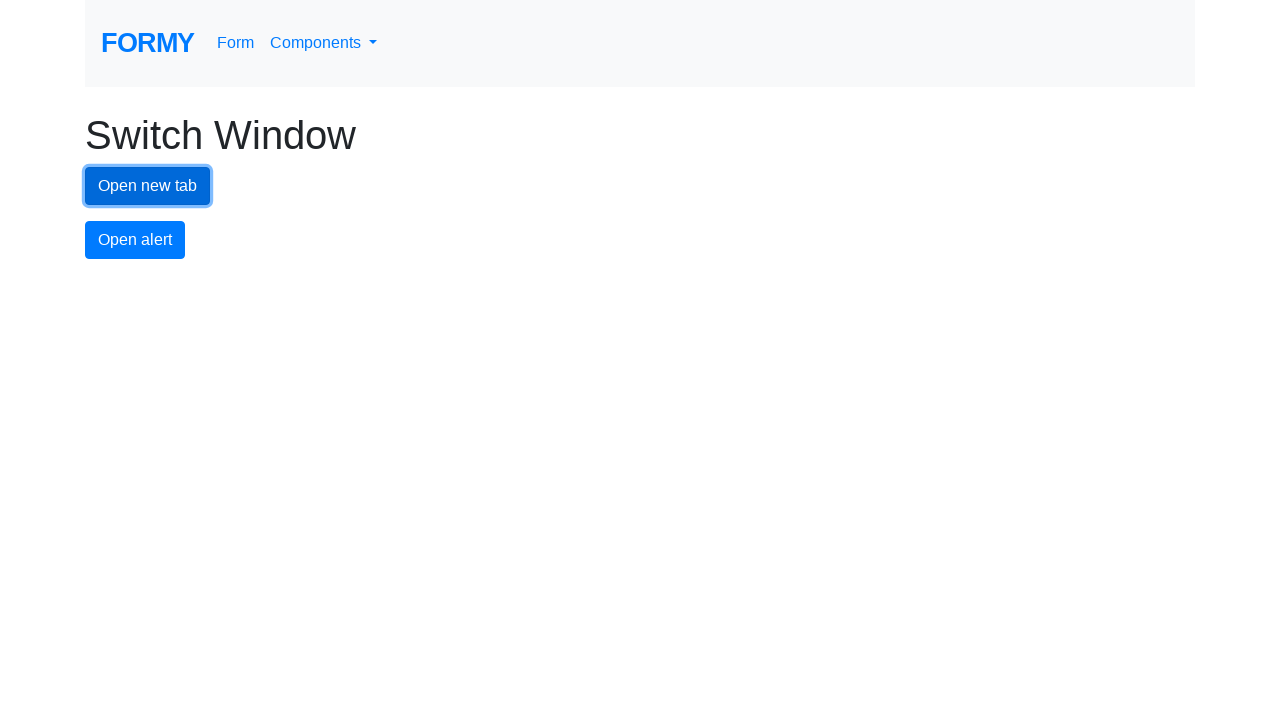

Switched back to original window
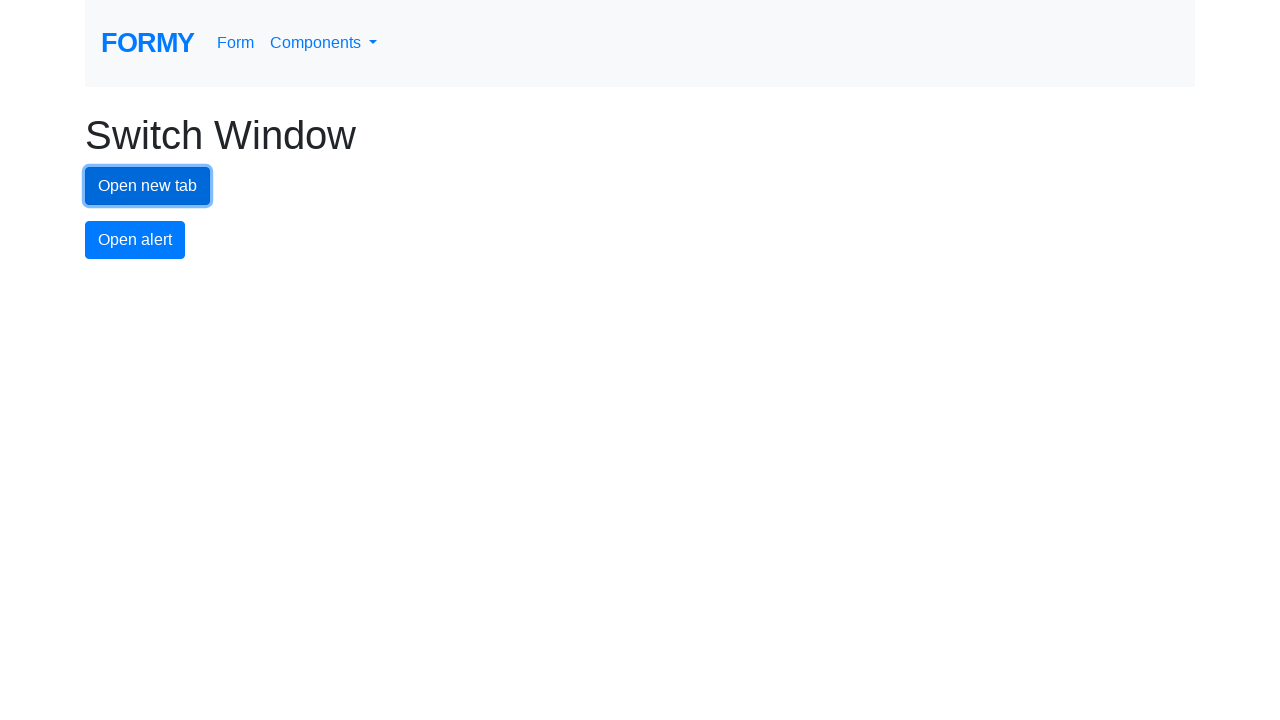

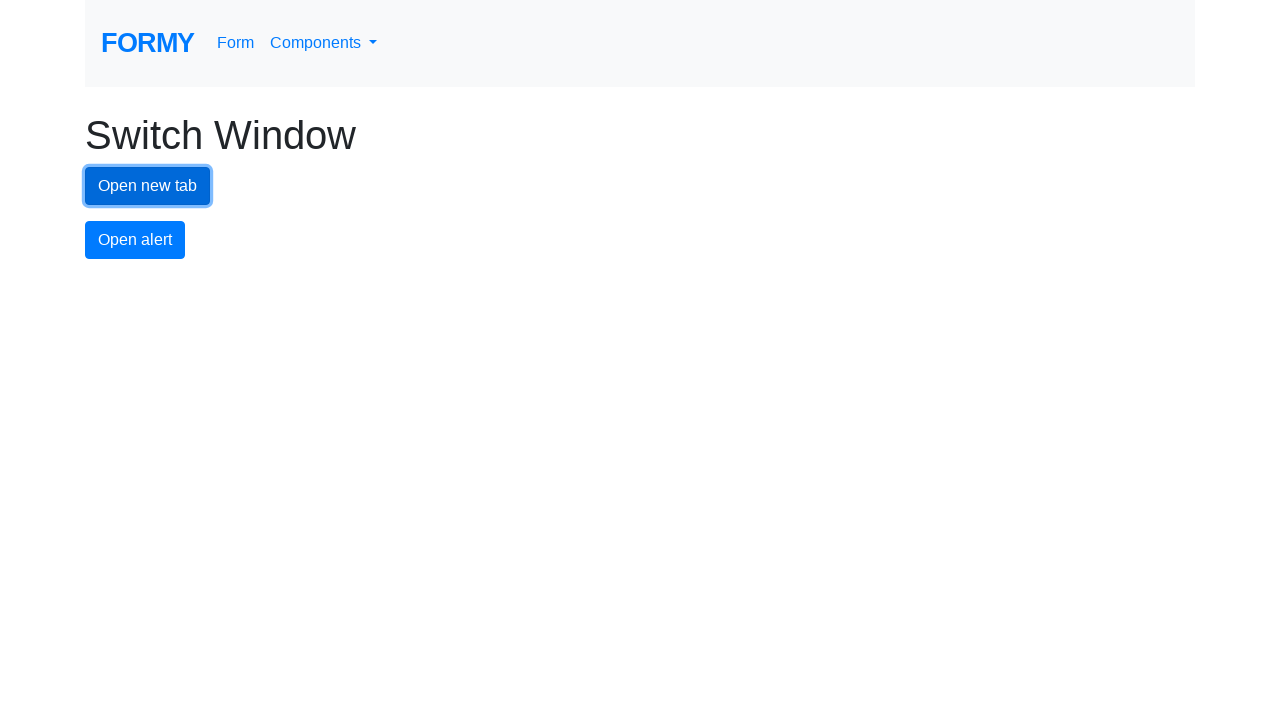